Tests JavaScript alert handling by triggering a confirmation alert and dismissing it

Starting URL: https://the-internet.herokuapp.com/javascript_alerts

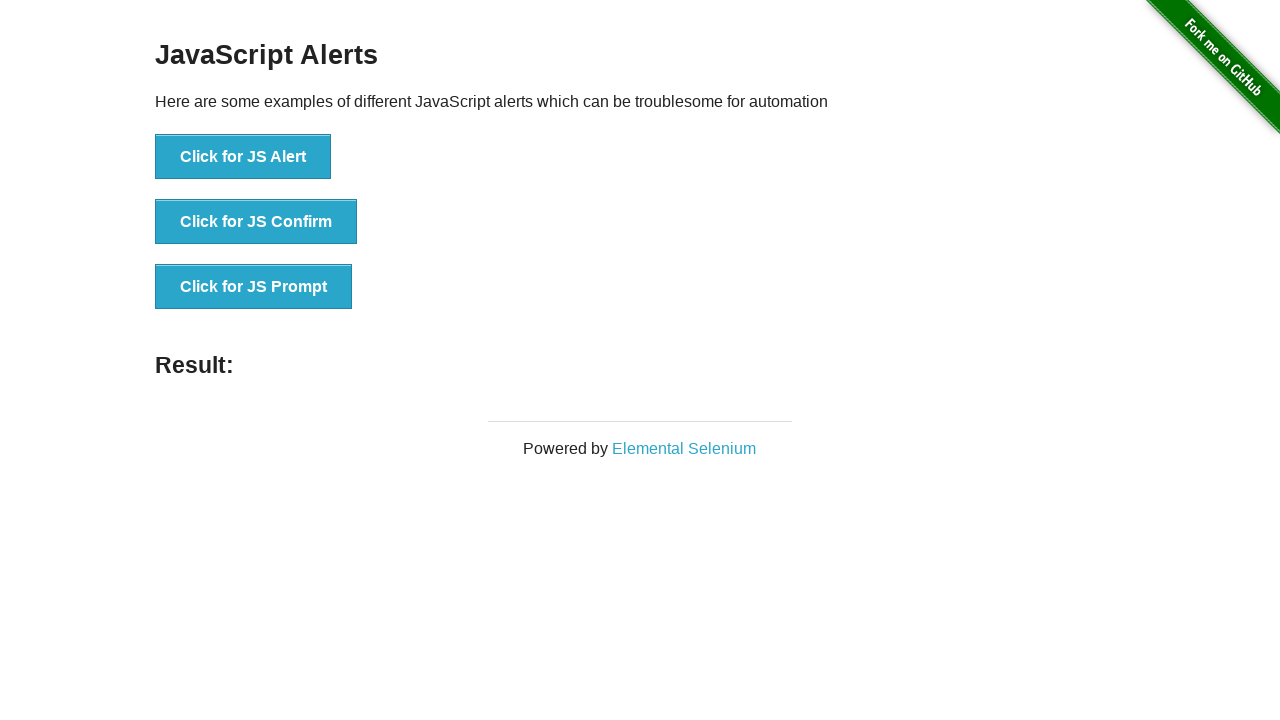

Clicked button to trigger JS Confirm alert at (256, 222) on xpath=//button[text()='Click for JS Confirm']
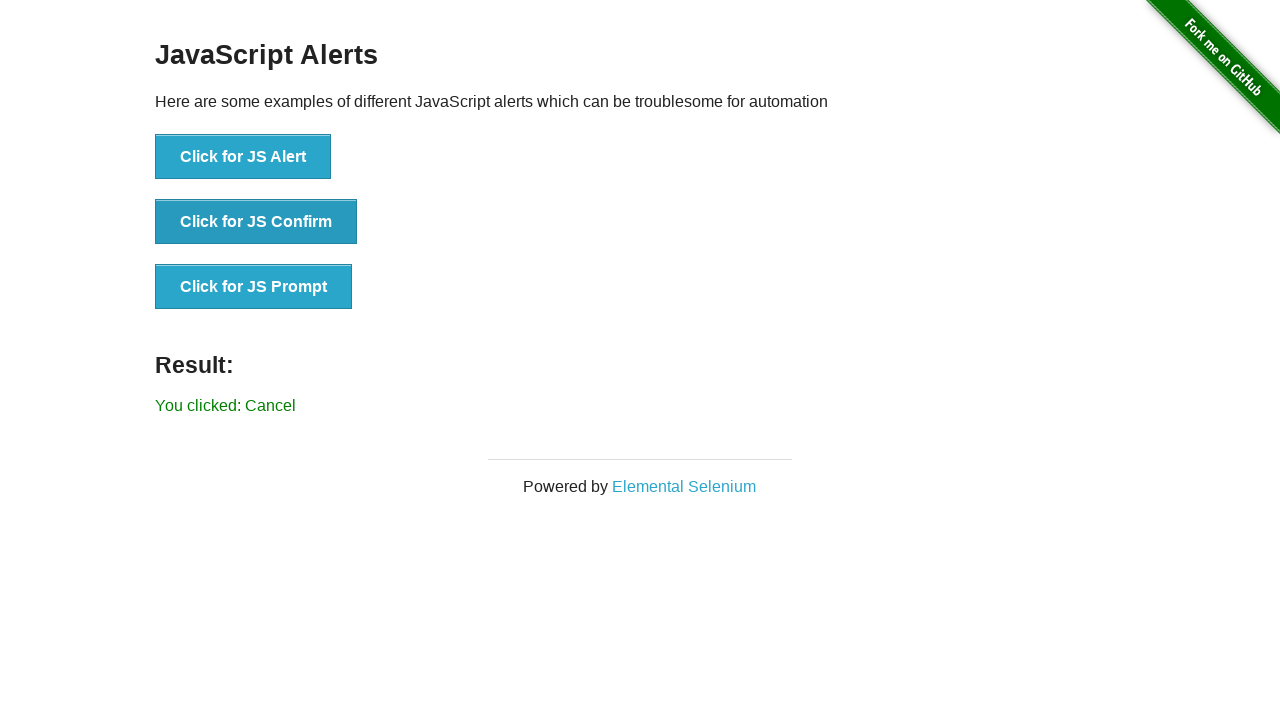

Set up dialog handler to dismiss alerts
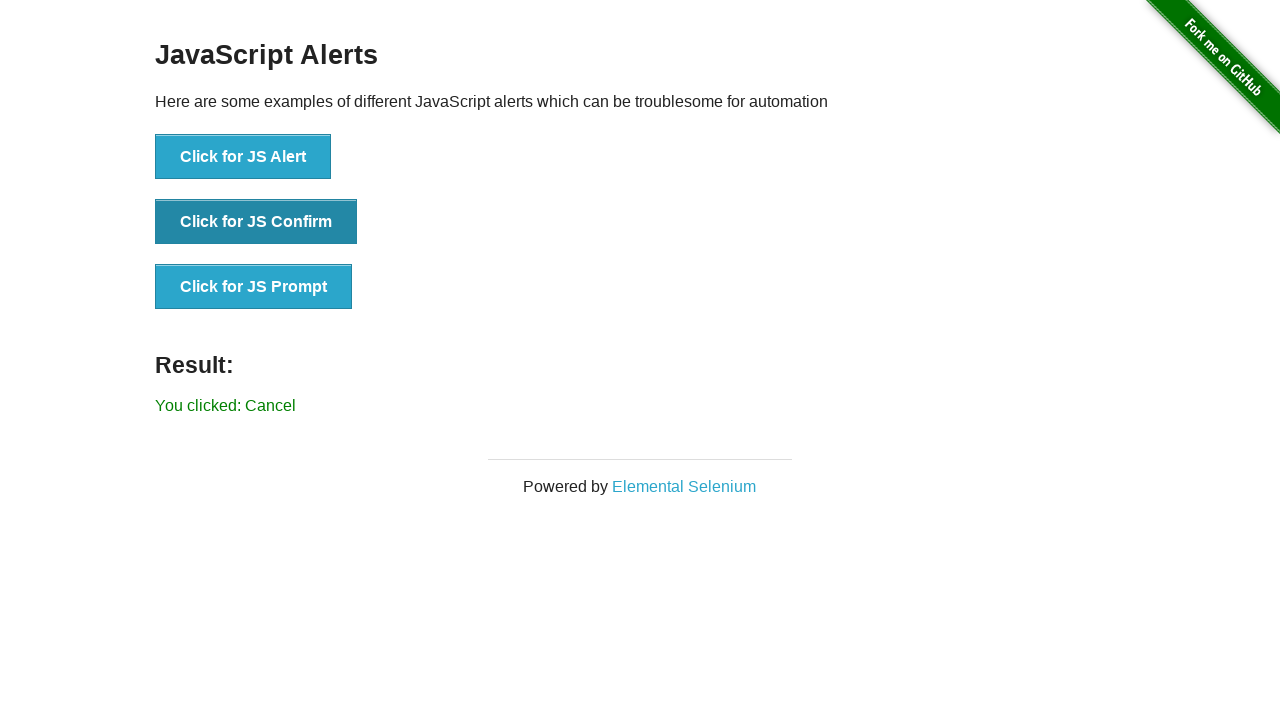

Clicked button to trigger JS Confirm alert and dismissed it at (256, 222) on xpath=//button[text()='Click for JS Confirm']
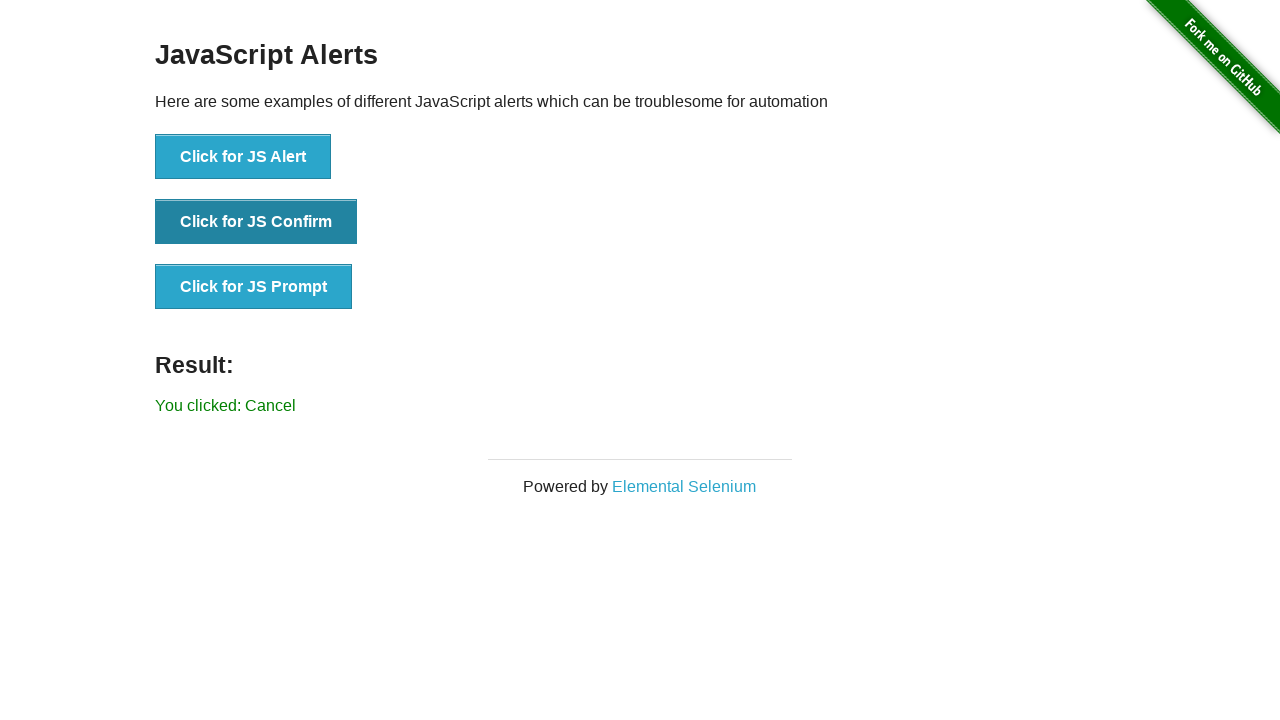

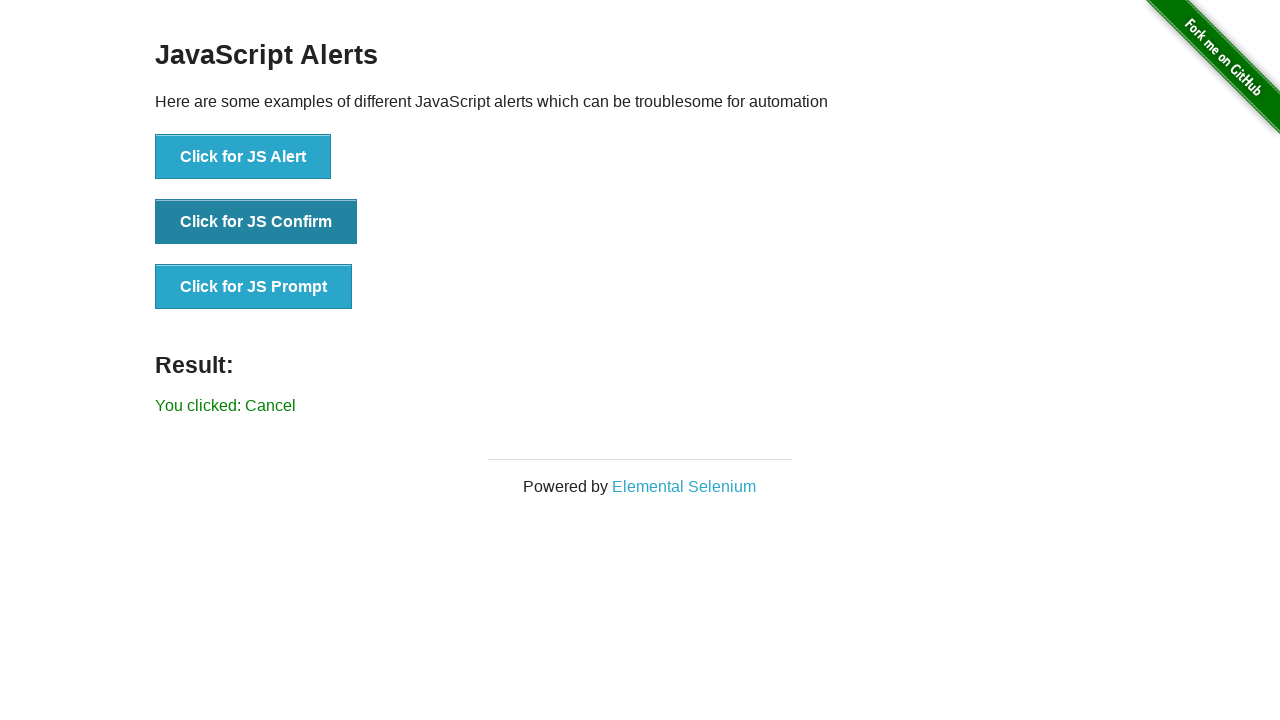